Tests complex keyboard actions including text selection, copy/paste using modifier keys, and text manipulation in form fields.

Starting URL: https://testpages.herokuapp.com/styled/basic-html-form-test.html

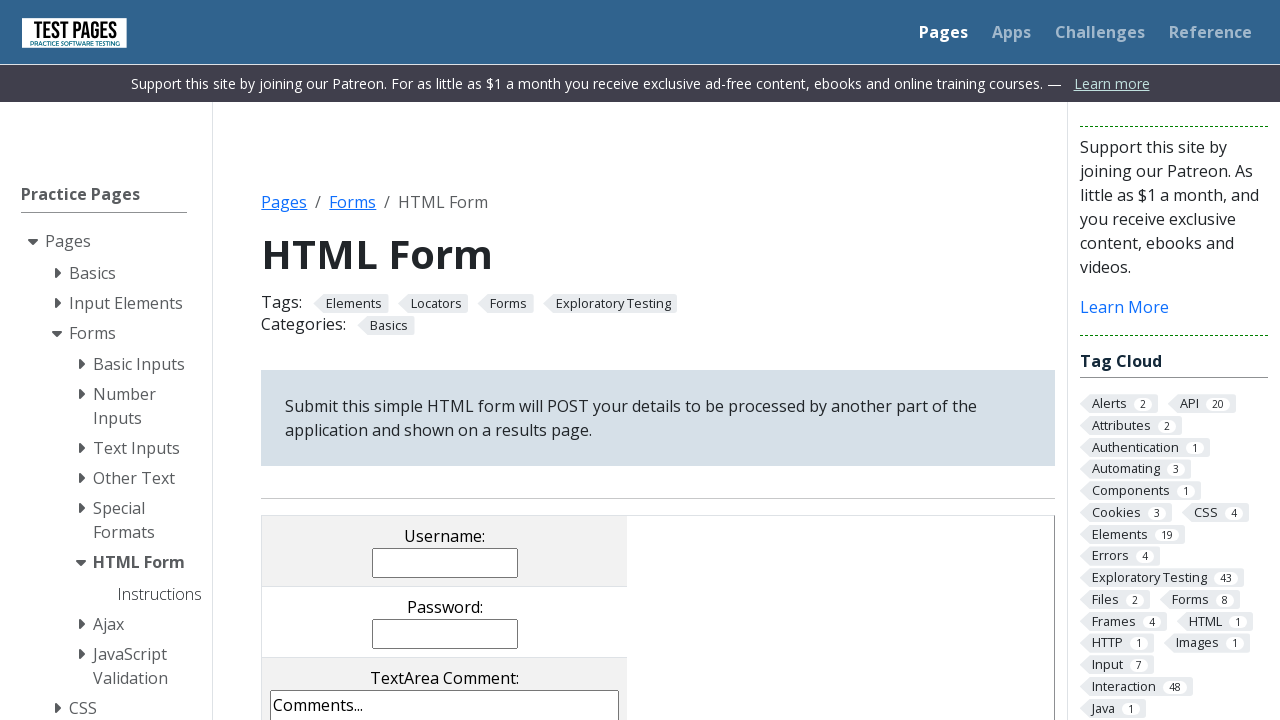

Cleared comments field on [name='comments']
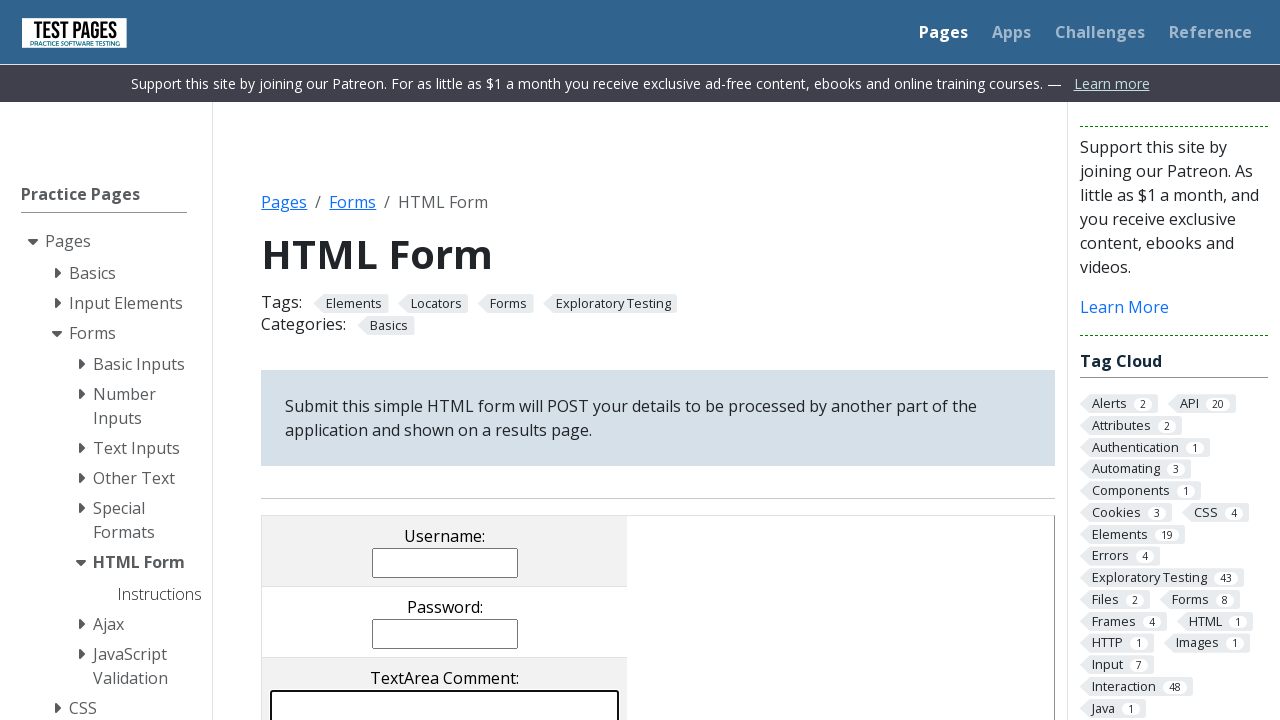

Typed 'Selenium!' into comments field on [name='comments']
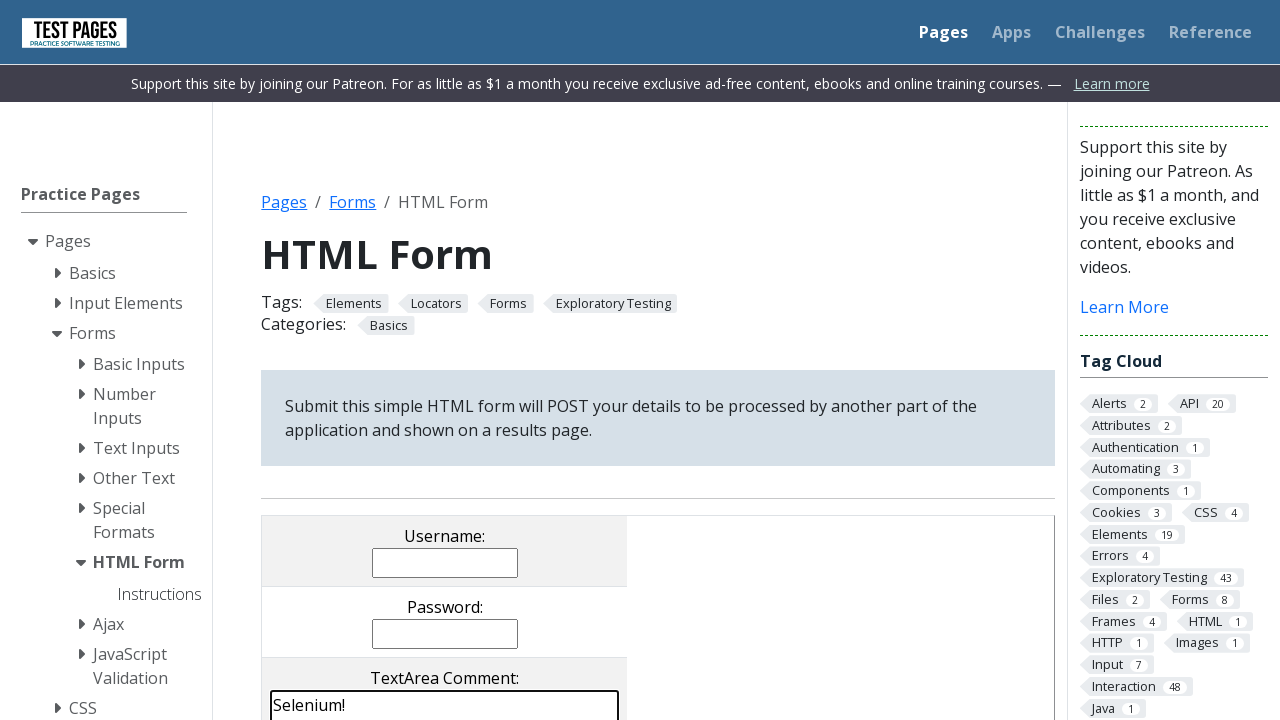

Pressed ArrowLeft to move cursor on [name='comments']
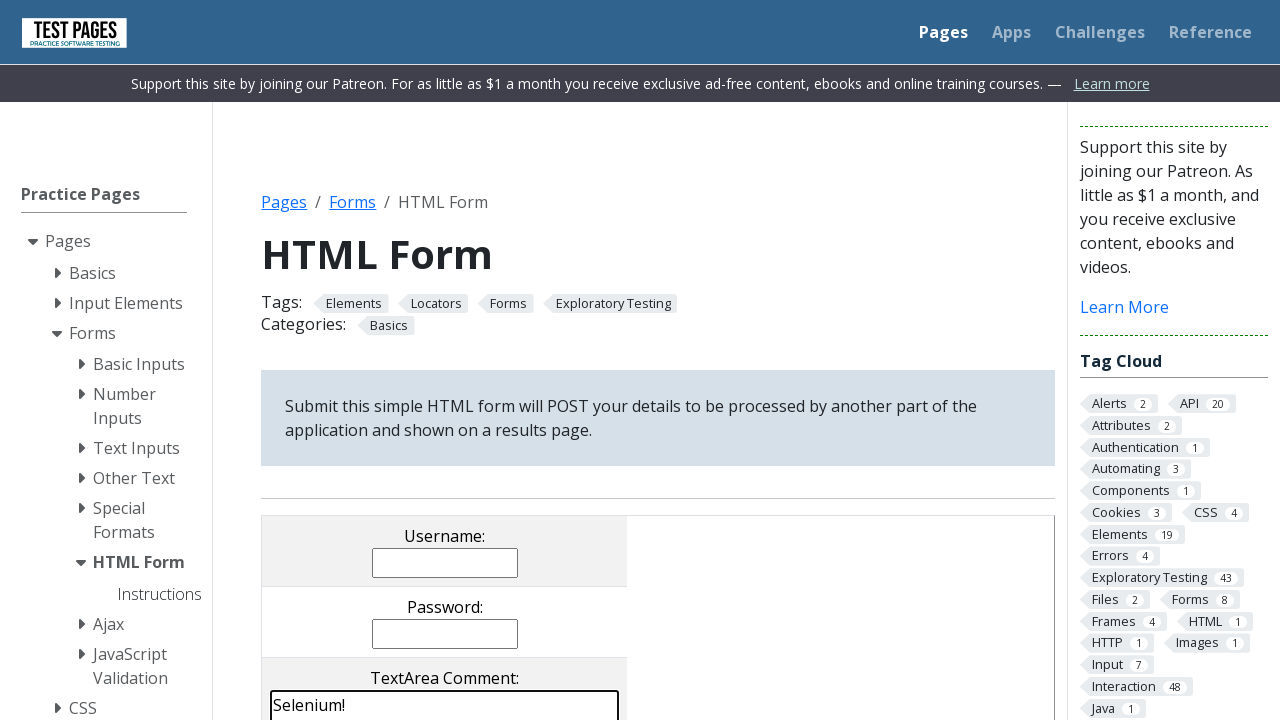

Selected text using Shift+ArrowUp on [name='comments']
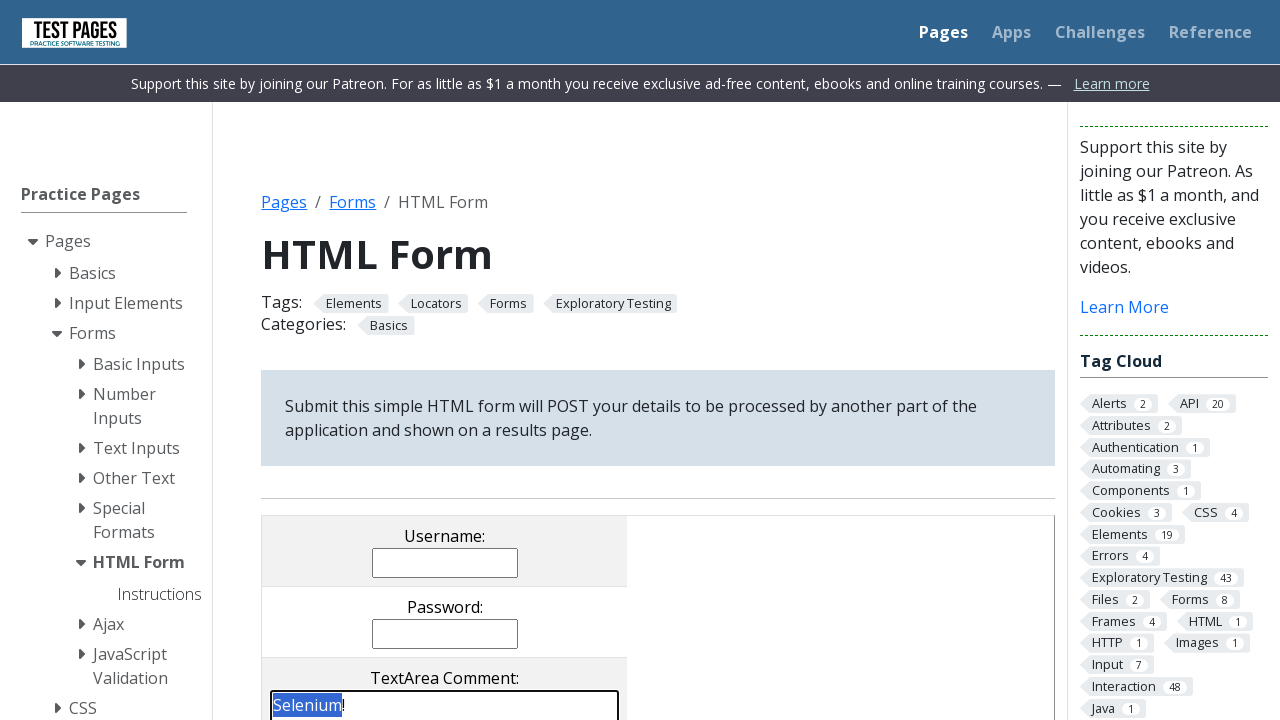

Cut selected text with Control+x on [name='comments']
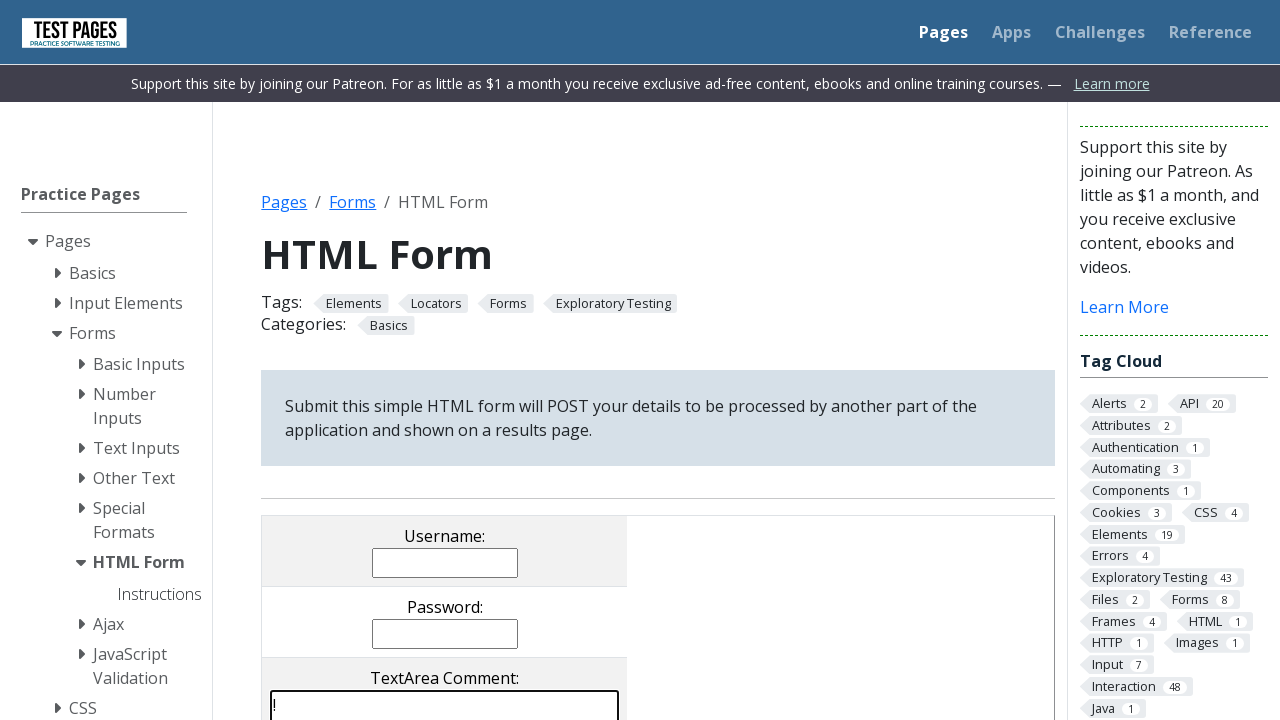

Pasted text with Control+v on [name='comments']
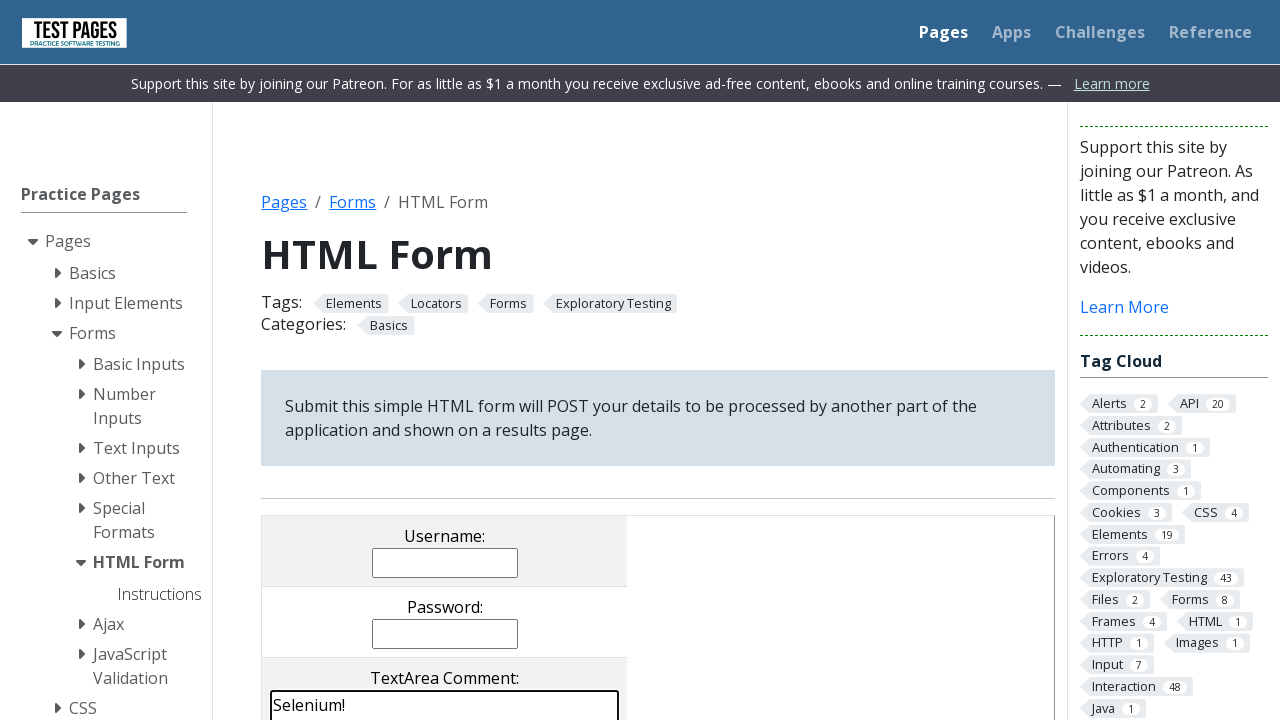

Pasted text again with Control+v on [name='comments']
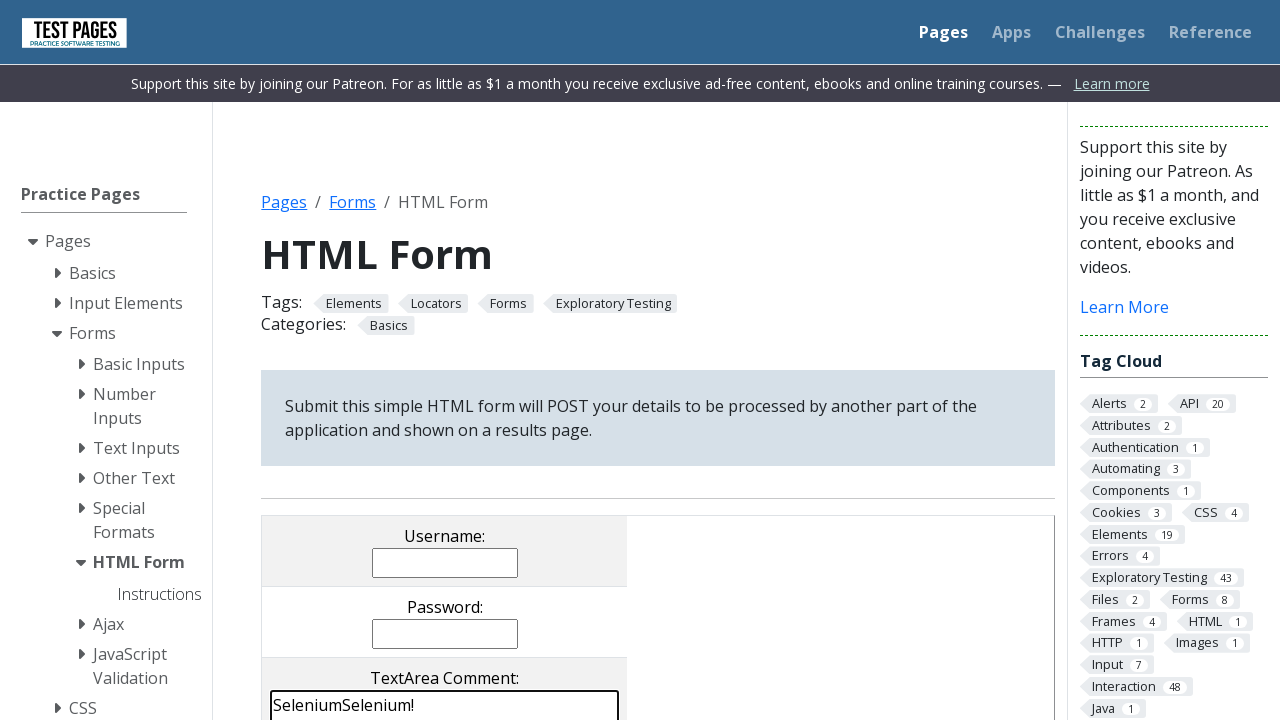

Selected all text in comments field with Control+a on [name='comments']
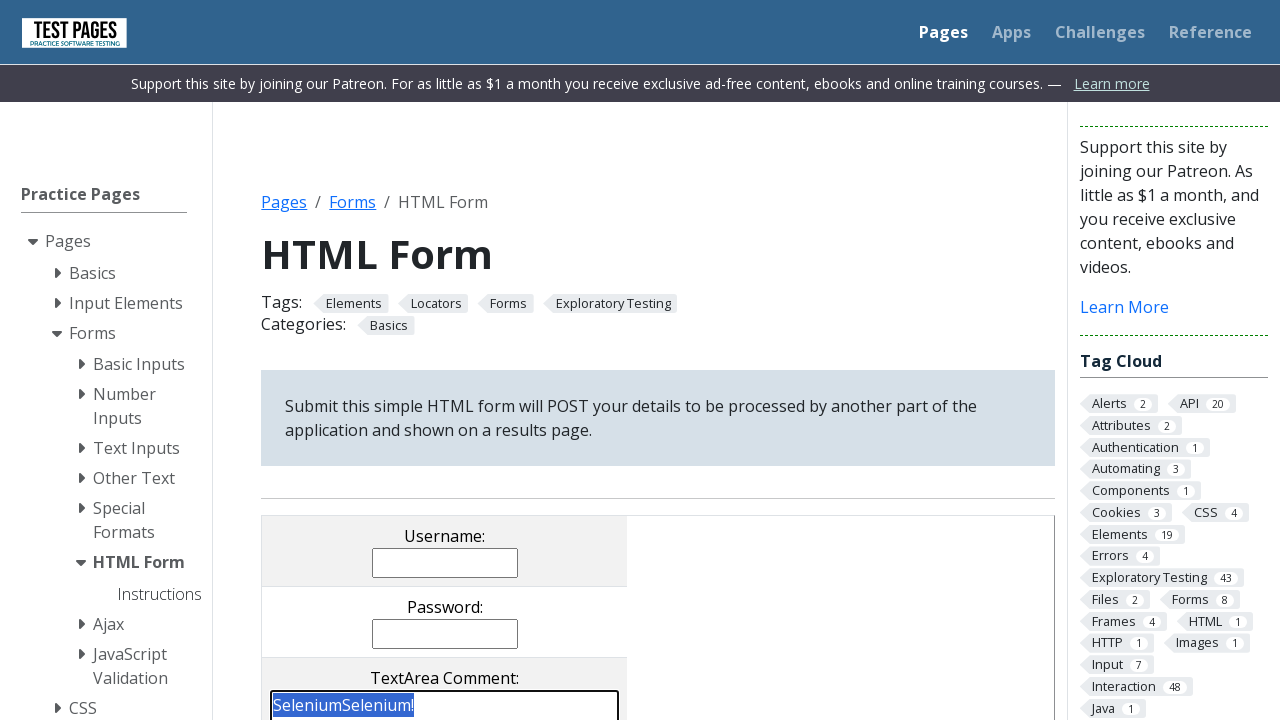

Copied all text from comments field with Control+c on [name='comments']
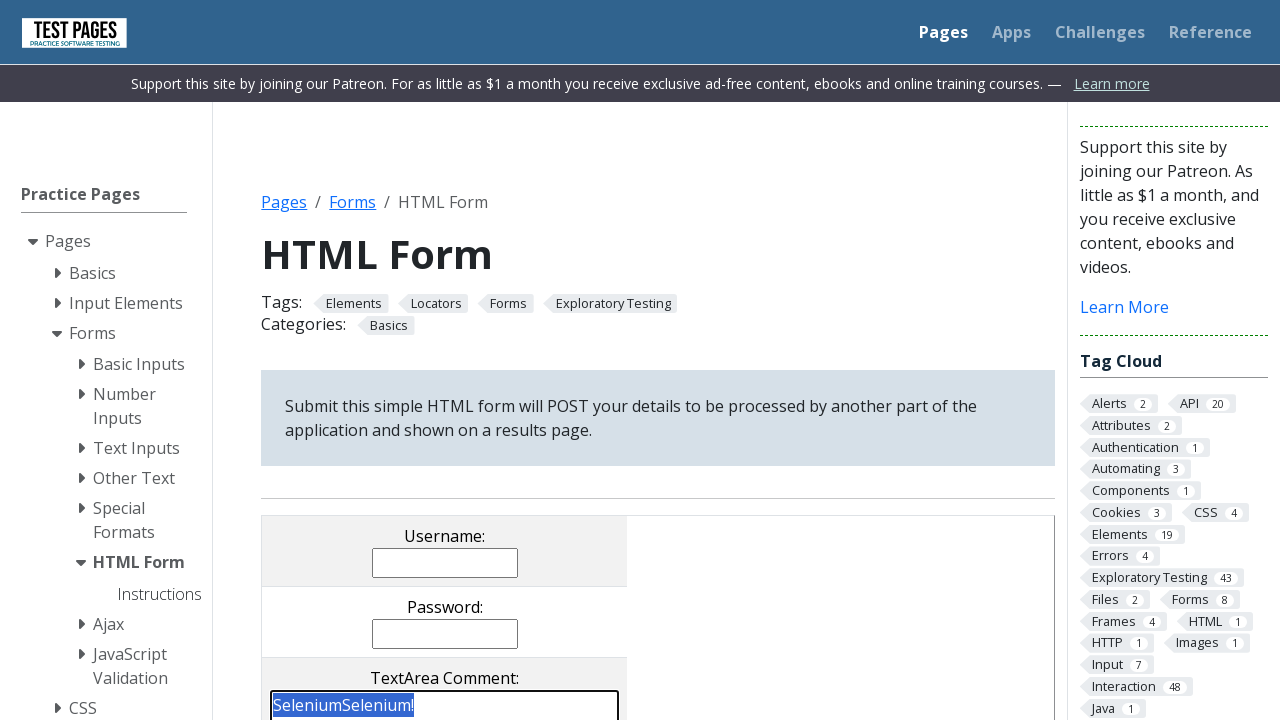

Cleared username field on [name='username']
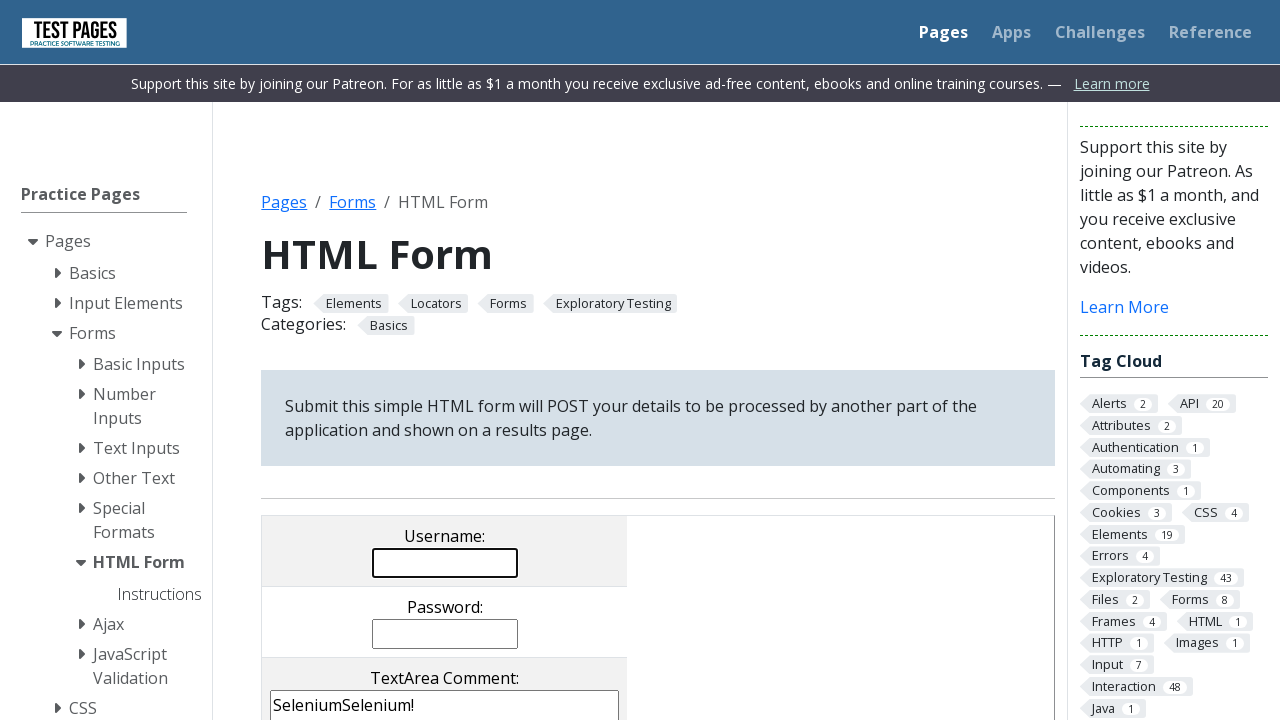

Pasted copied text into username field with Control+v on [name='username']
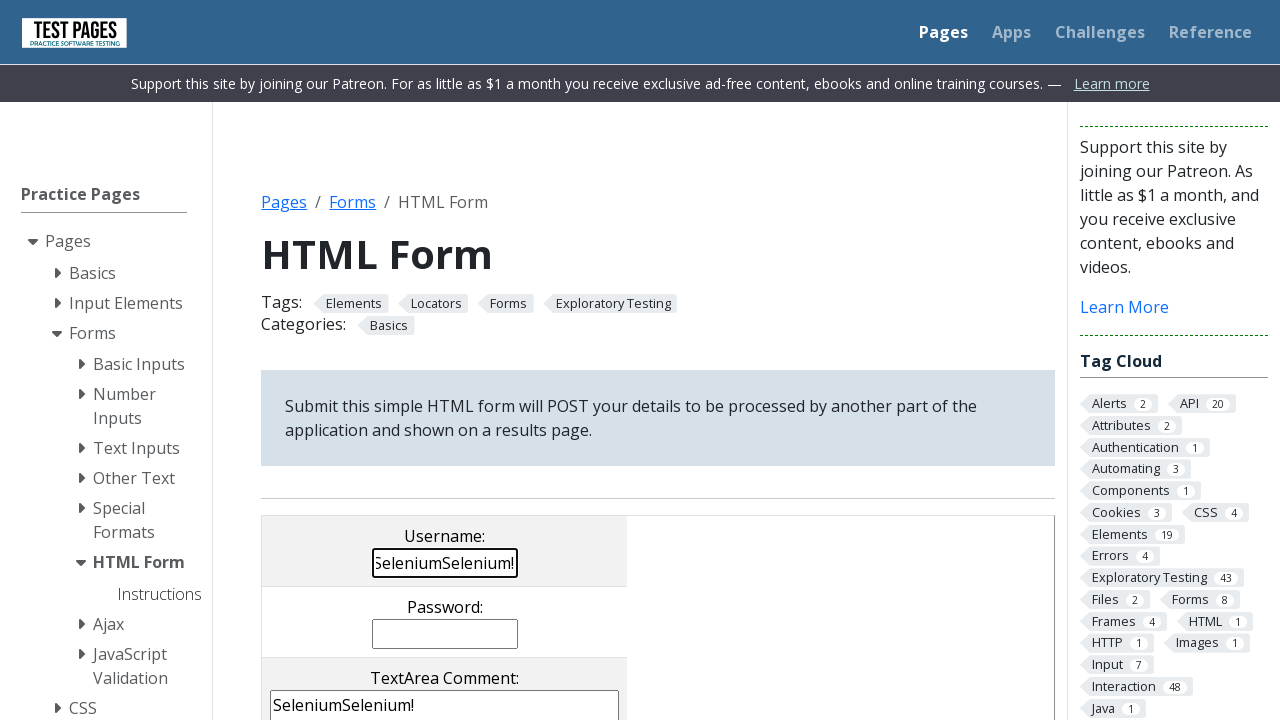

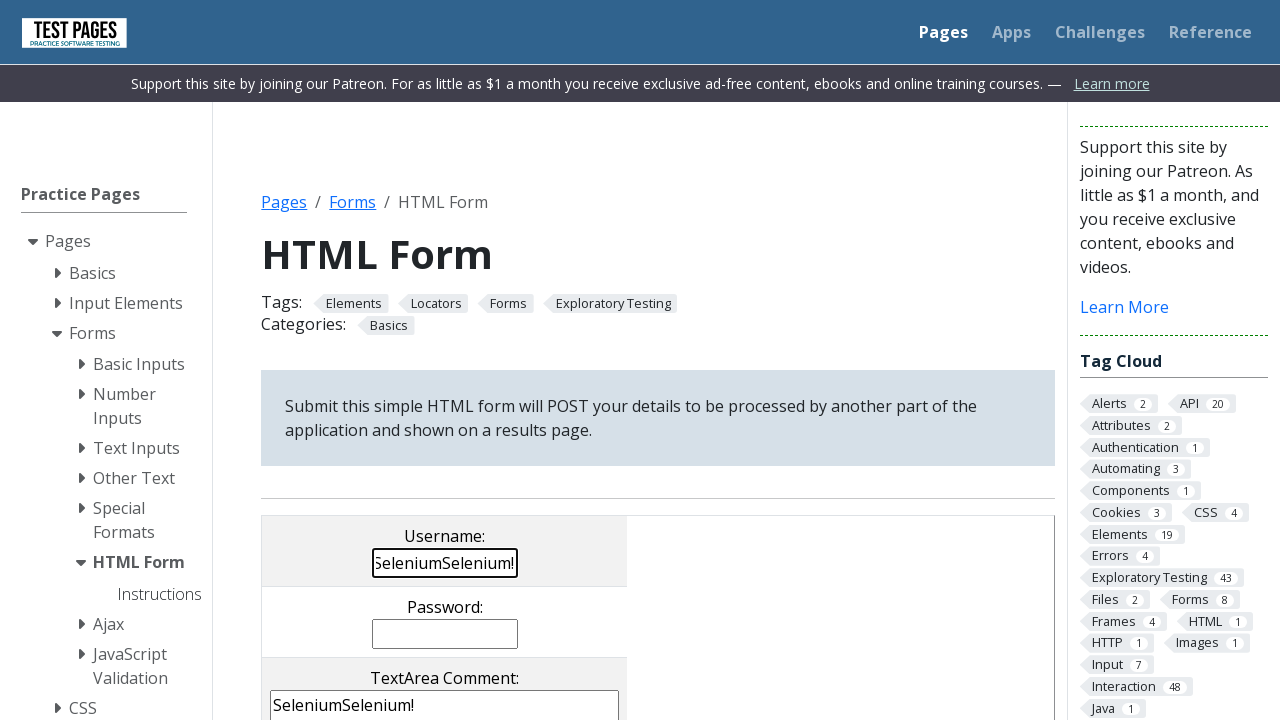